Tests JavaScript alert handling by clicking a button that triggers an alert and then accepting the alert dialog.

Starting URL: https://demoqa.com/alerts

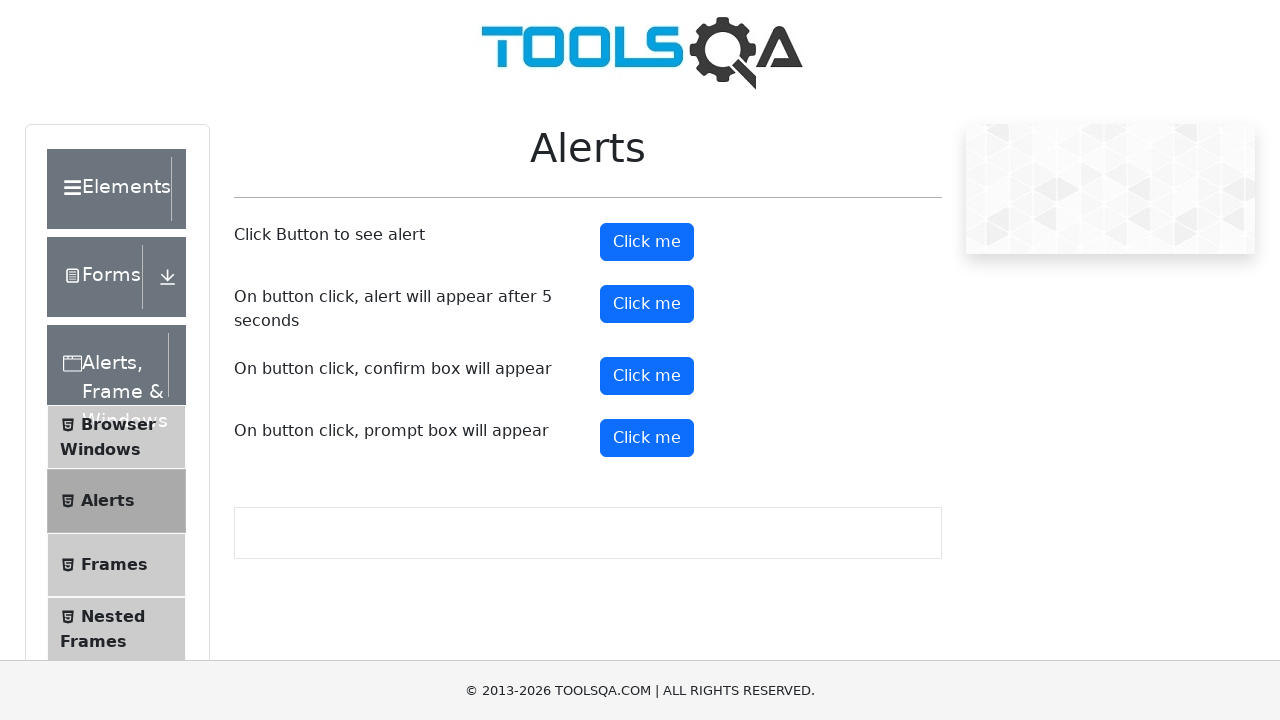

Set up dialog handler to automatically accept alerts
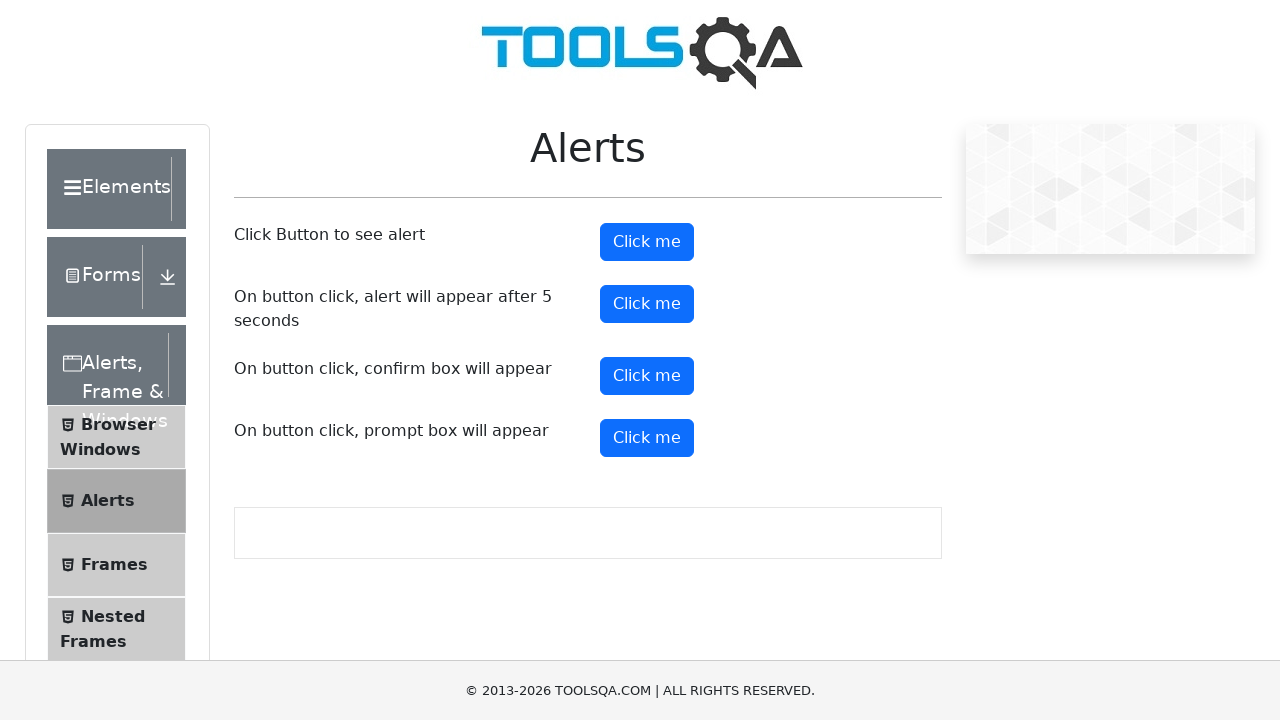

Clicked alert button to trigger JavaScript alert at (647, 242) on #alertButton
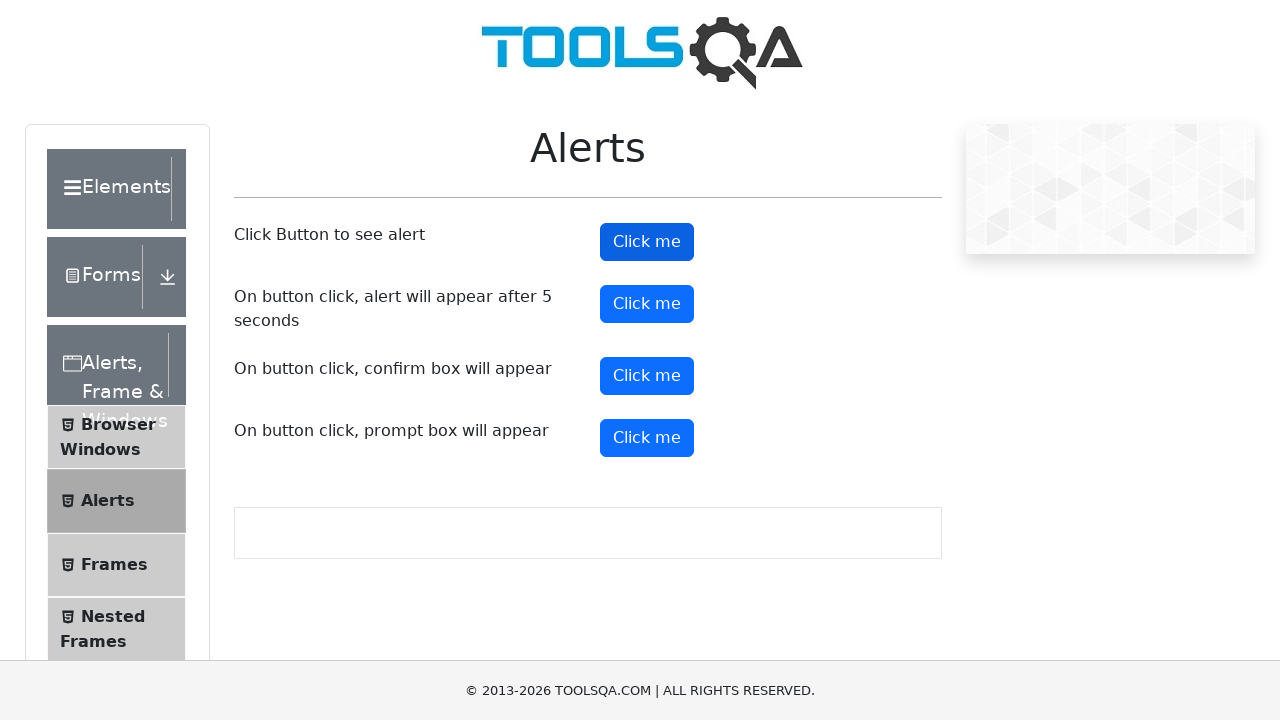

Waited 500ms for alert dialog to be processed
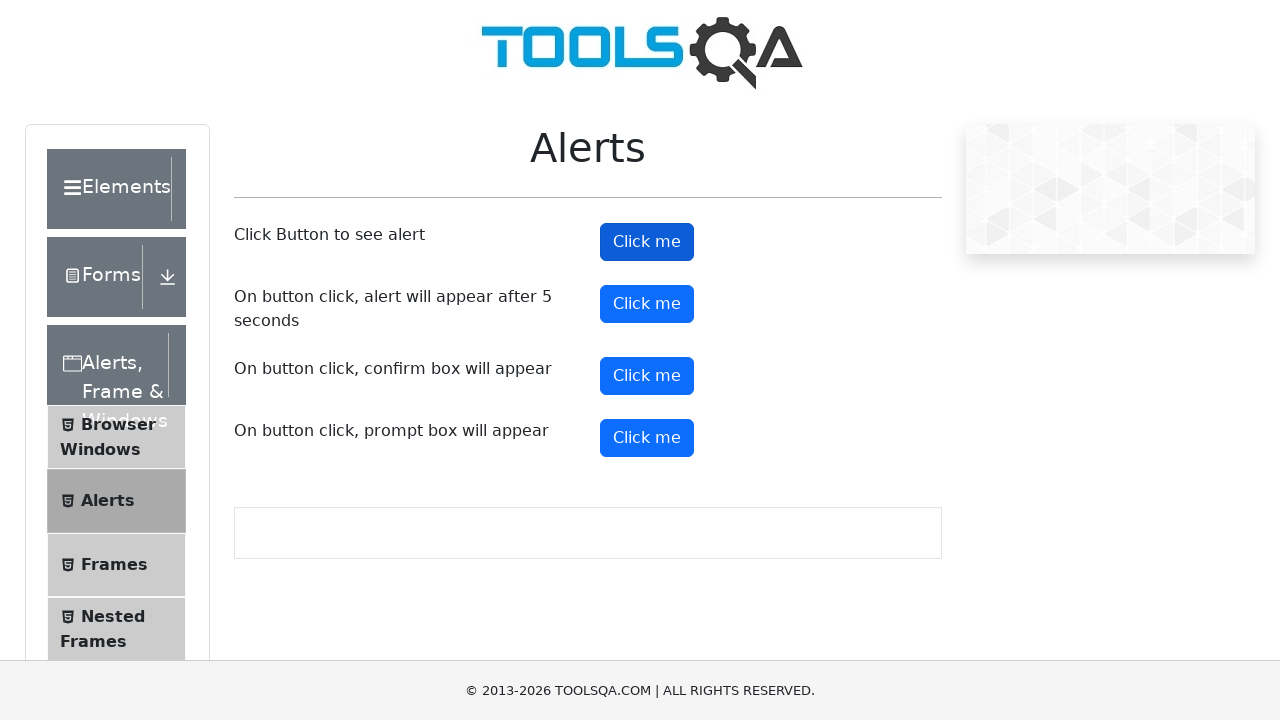

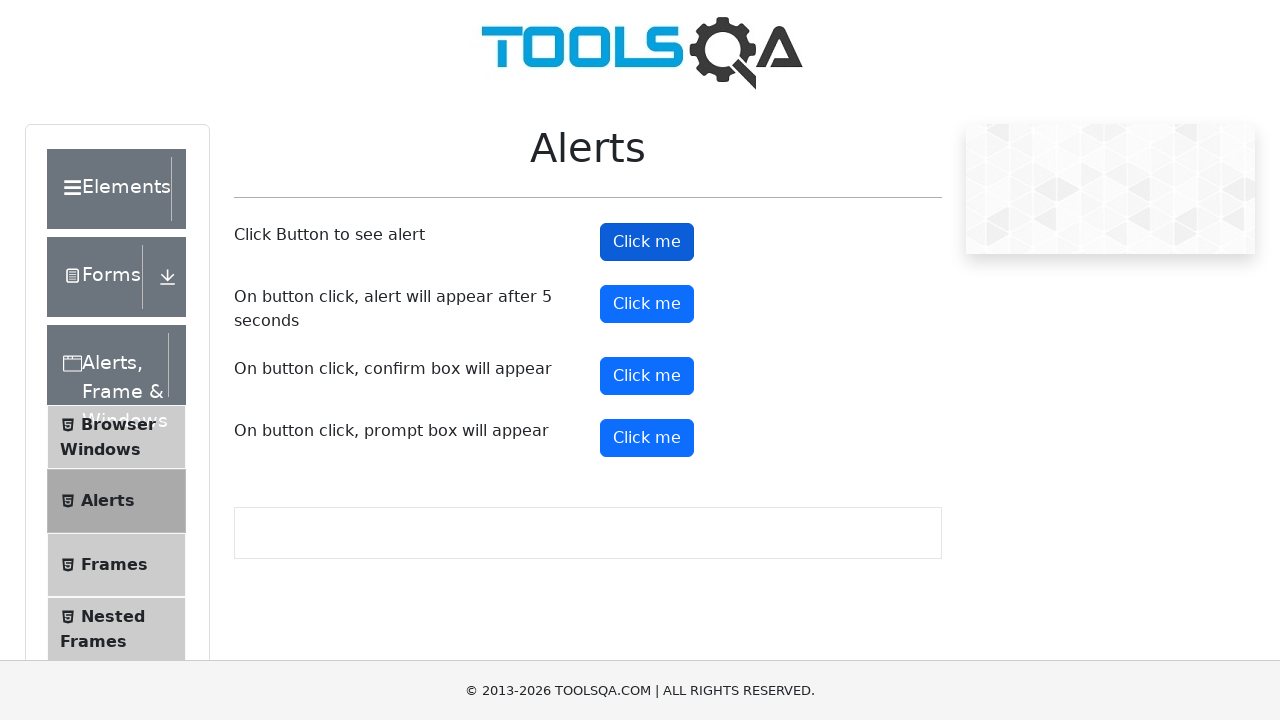